Tests switching between All, Active, and Completed filters

Starting URL: https://demo.playwright.dev/todomvc

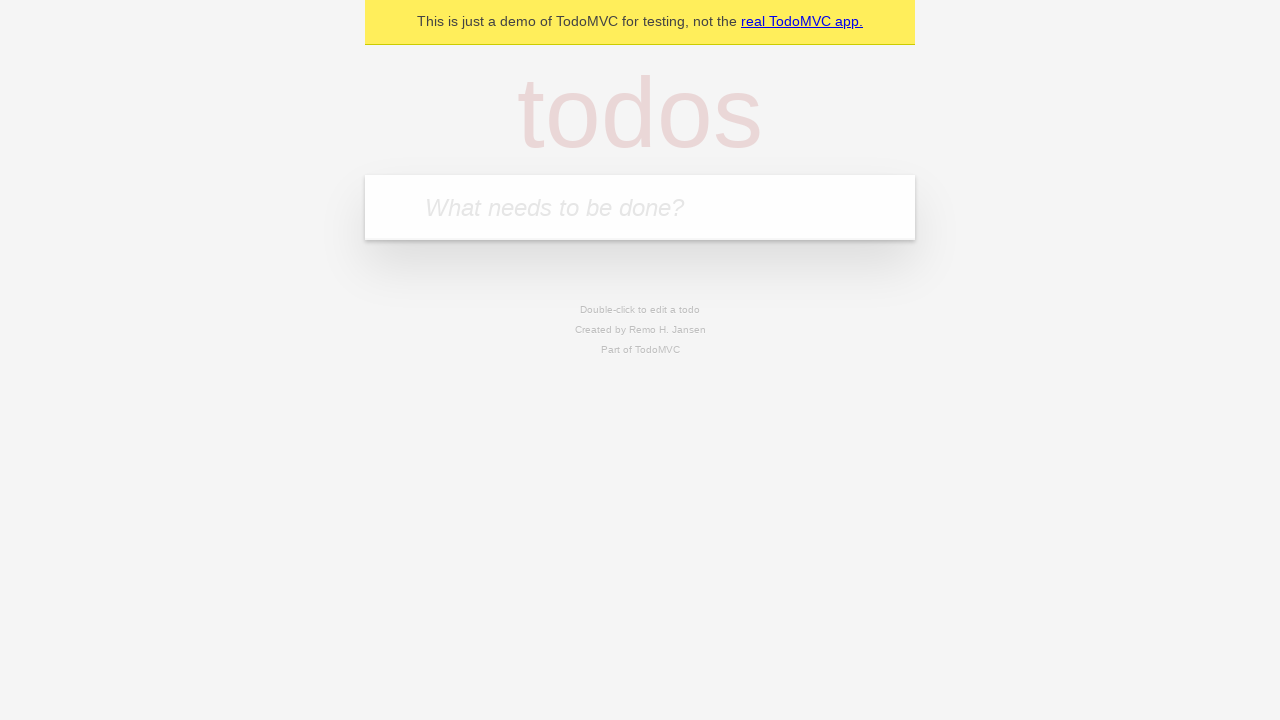

Filled todo input with 'buy some cheese' on internal:attr=[placeholder="What needs to be done?"i]
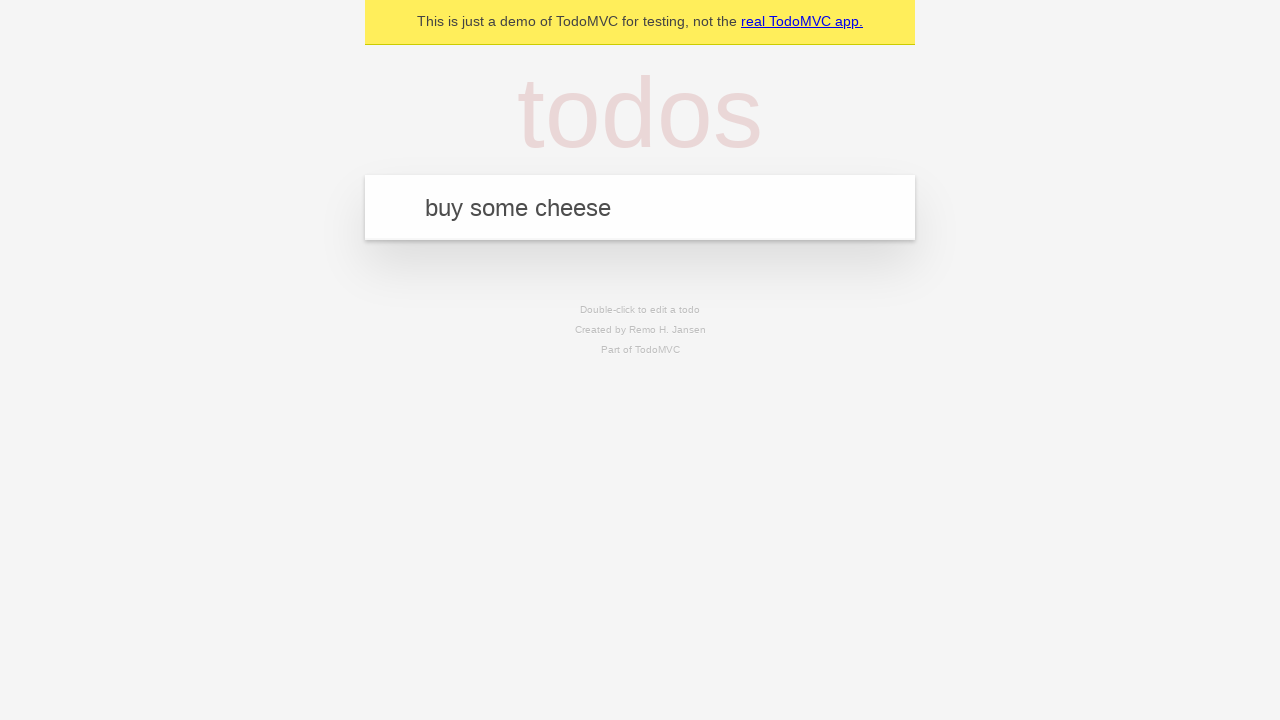

Pressed Enter to create first todo on internal:attr=[placeholder="What needs to be done?"i]
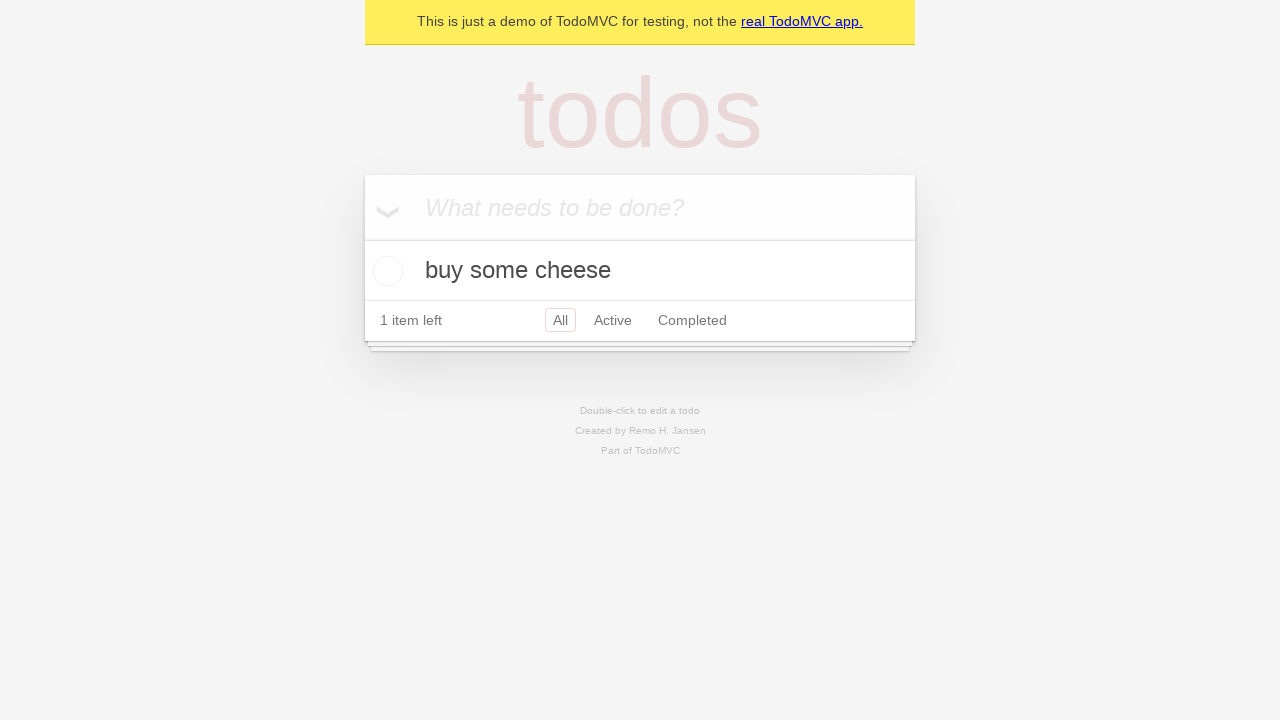

Filled todo input with 'feed the cat' on internal:attr=[placeholder="What needs to be done?"i]
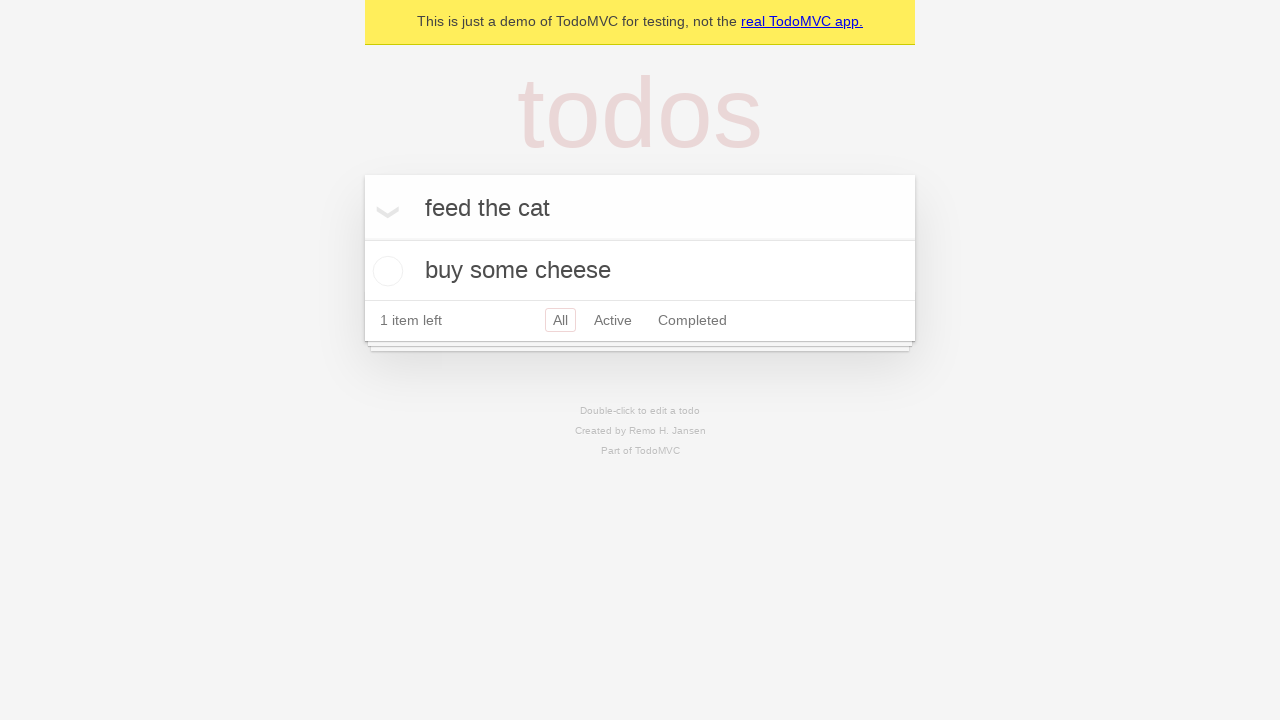

Pressed Enter to create second todo on internal:attr=[placeholder="What needs to be done?"i]
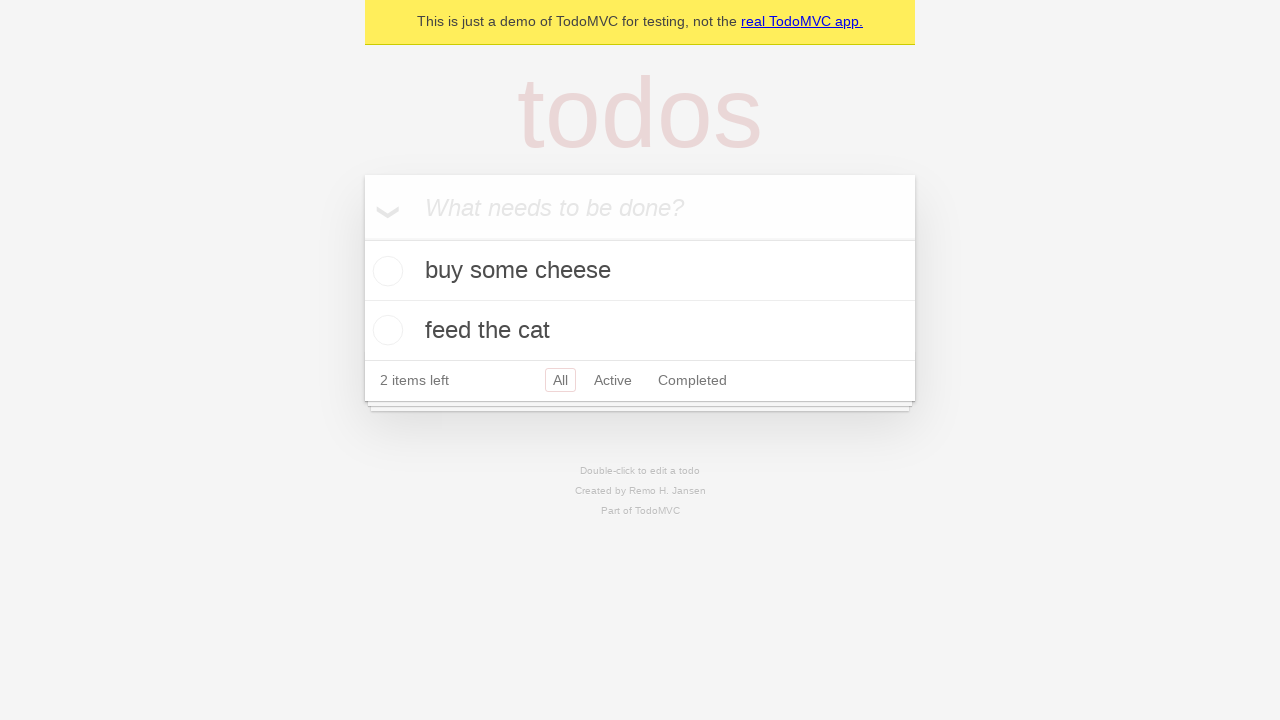

Filled todo input with 'book a doctors appointment' on internal:attr=[placeholder="What needs to be done?"i]
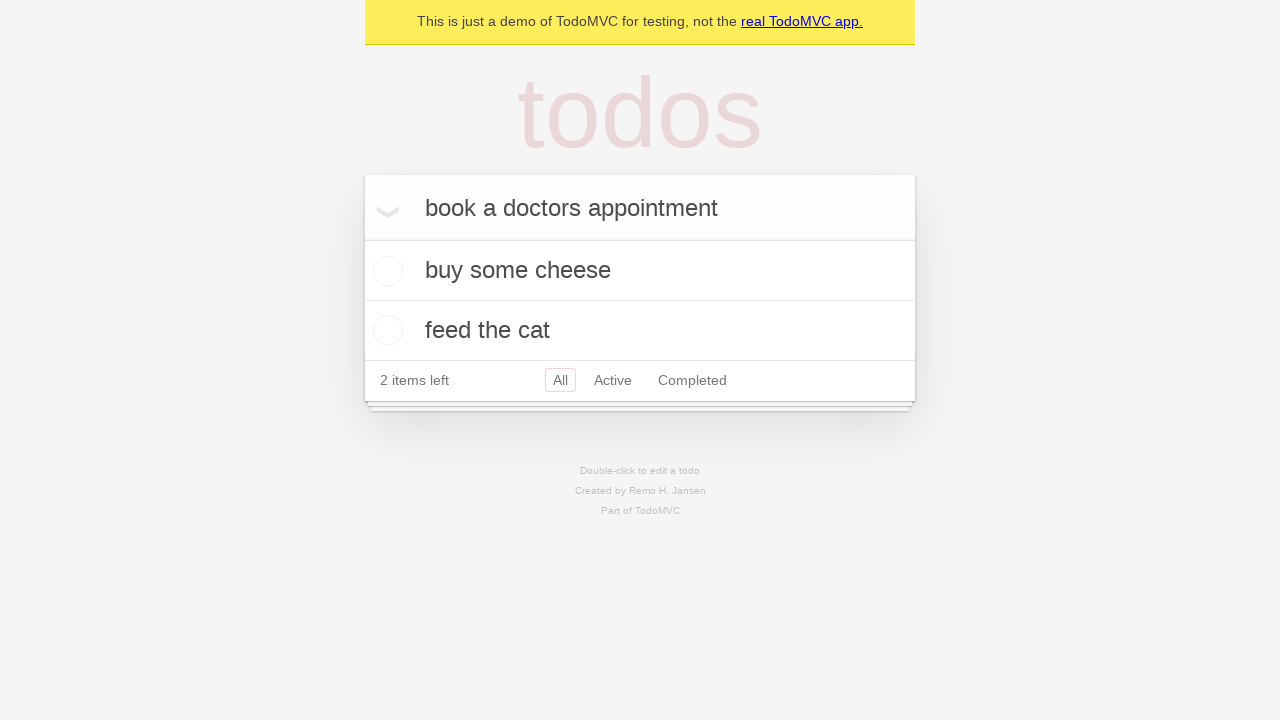

Pressed Enter to create third todo on internal:attr=[placeholder="What needs to be done?"i]
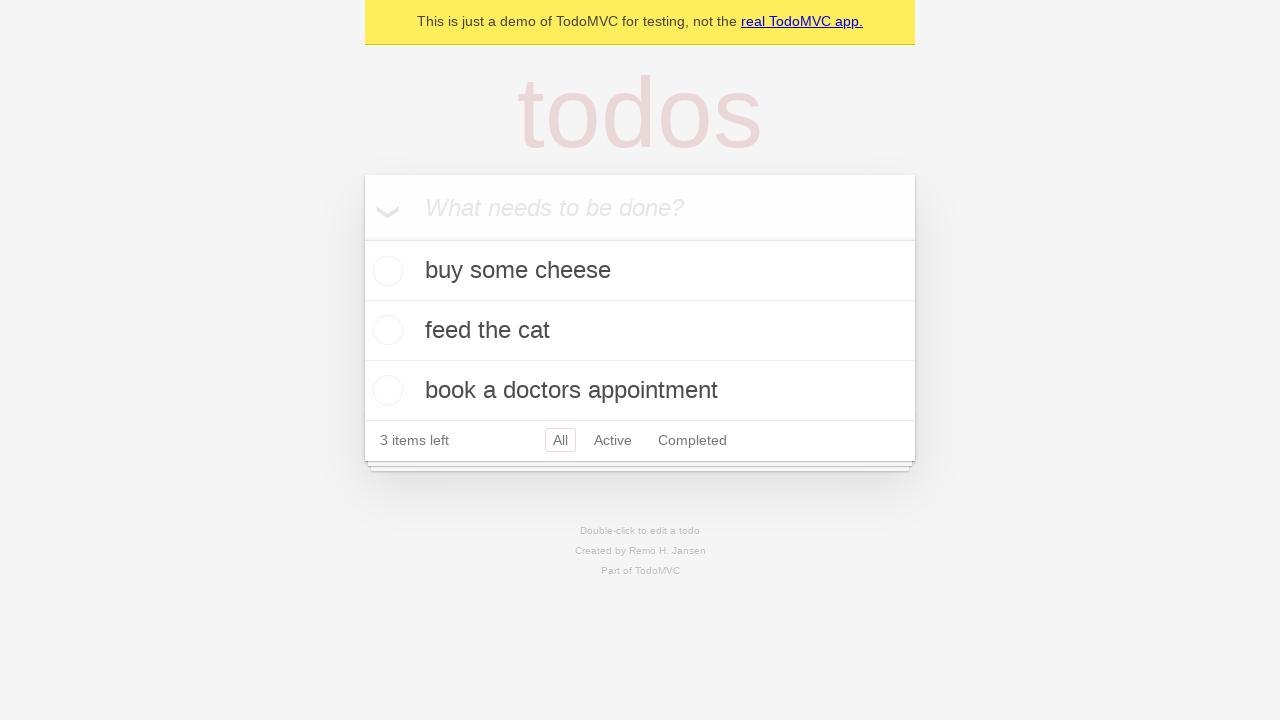

Checked the second todo item (feed the cat) at (385, 330) on internal:testid=[data-testid="todo-item"s] >> nth=1 >> internal:role=checkbox
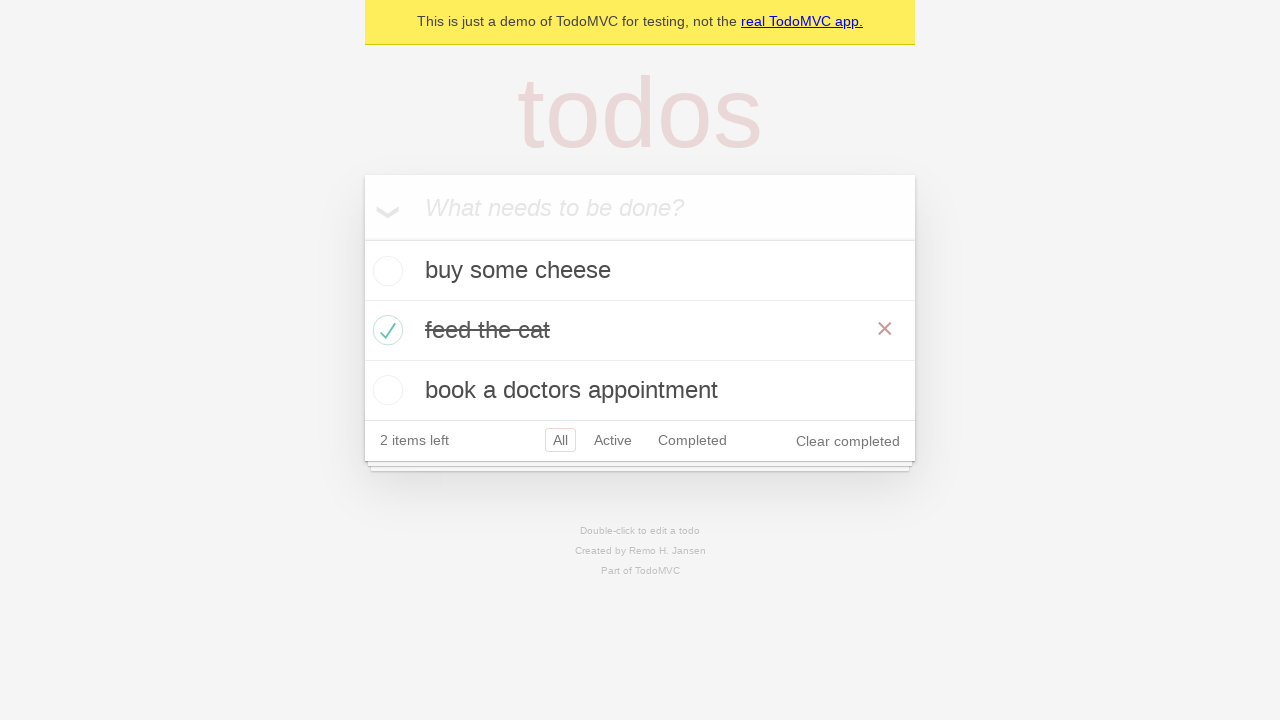

Clicked Active filter to display only active todos at (613, 440) on internal:role=link[name="Active"i]
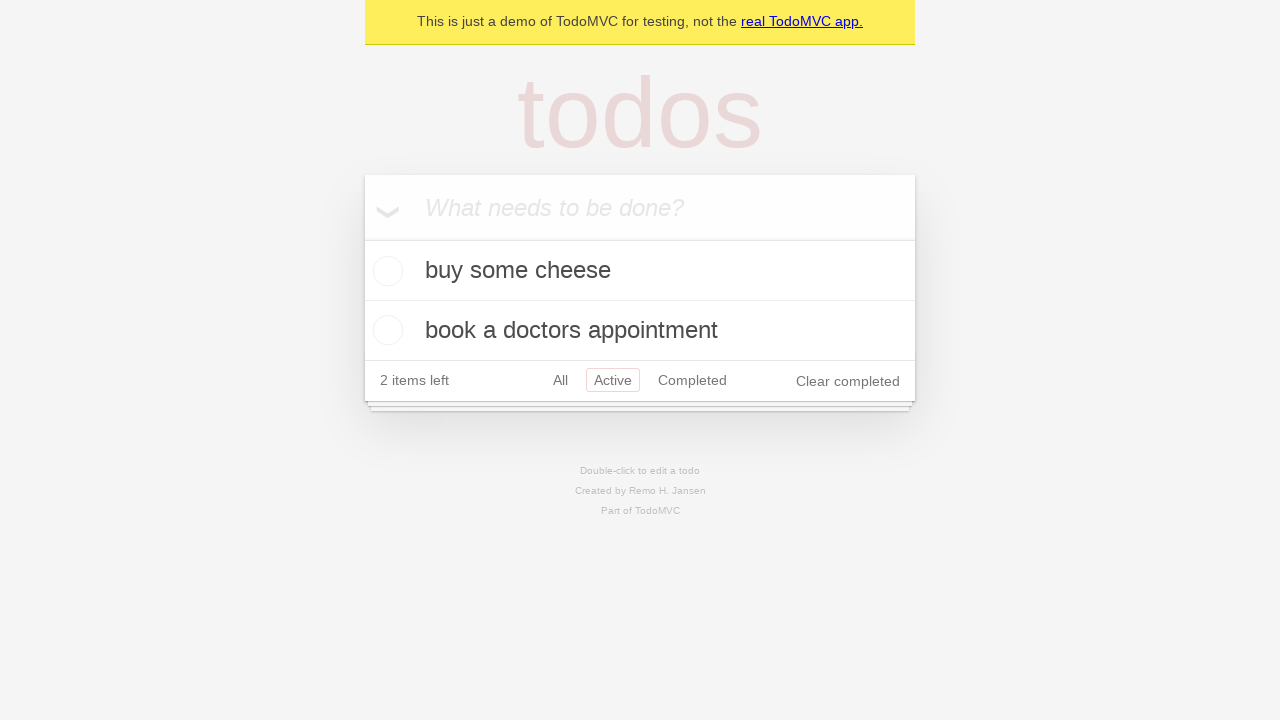

Clicked Completed filter to display only completed todos at (692, 380) on internal:role=link[name="Completed"i]
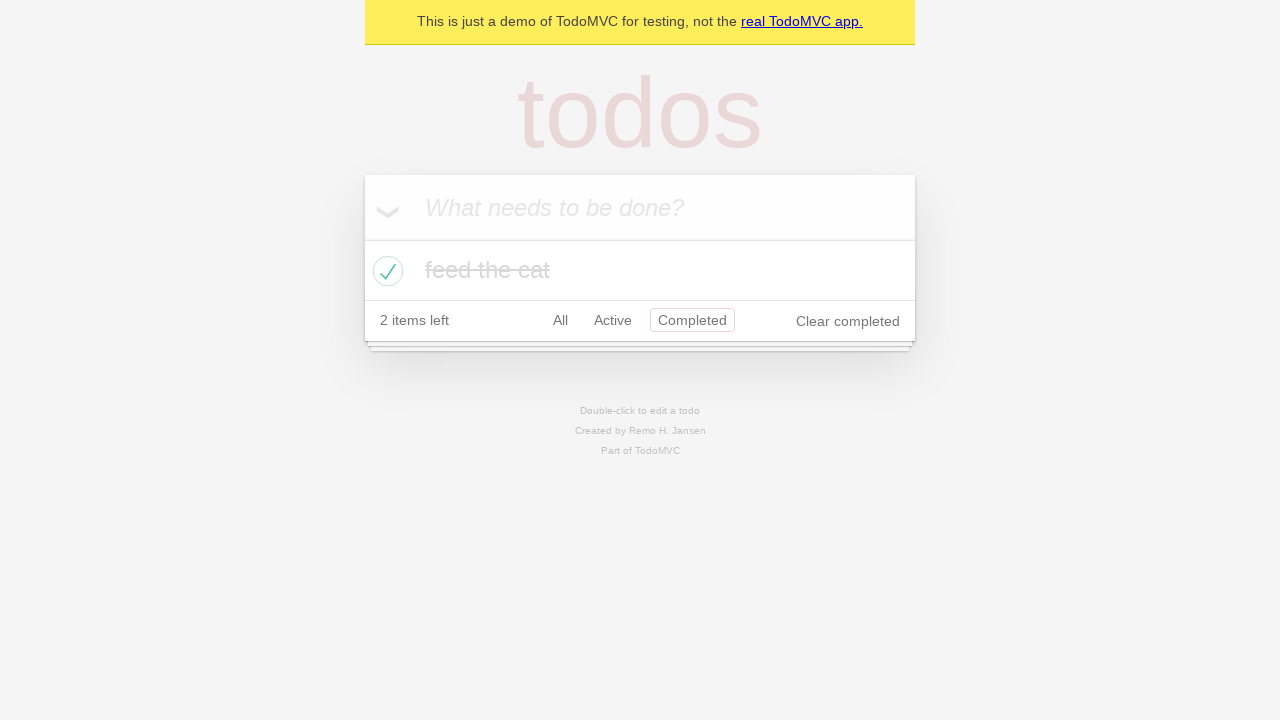

Clicked All filter to display all todos at (560, 320) on internal:role=link[name="All"i]
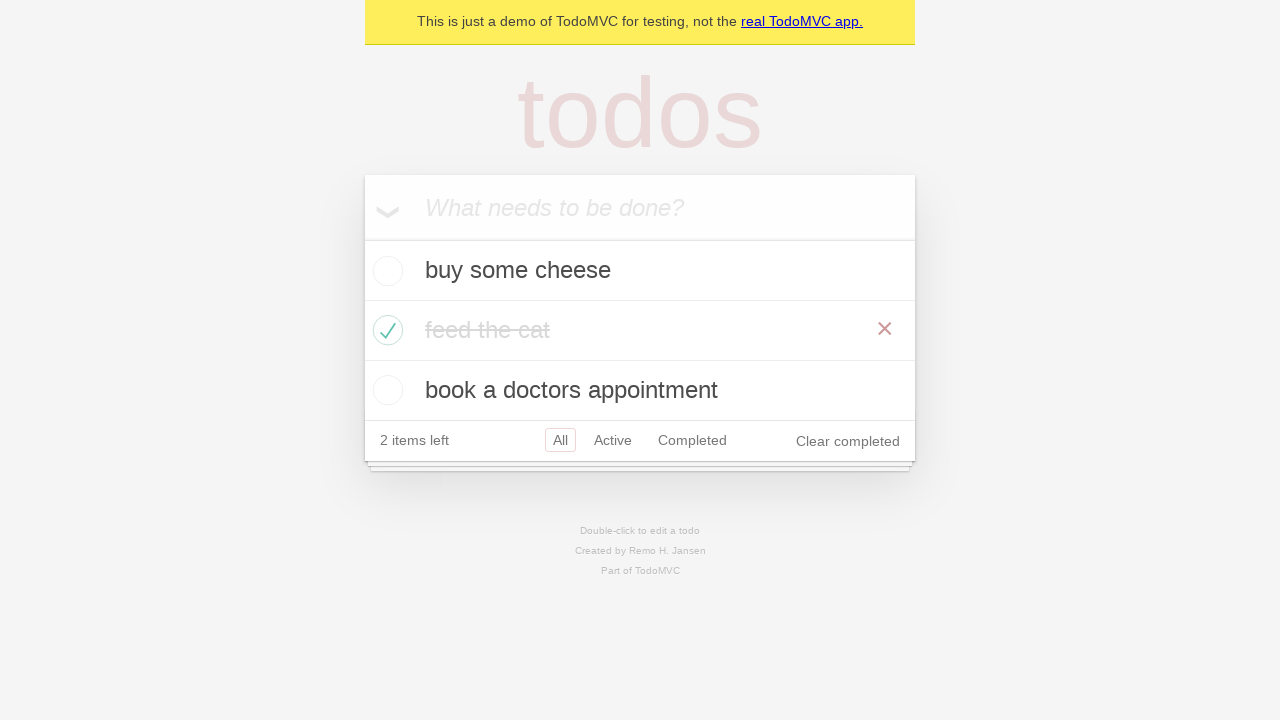

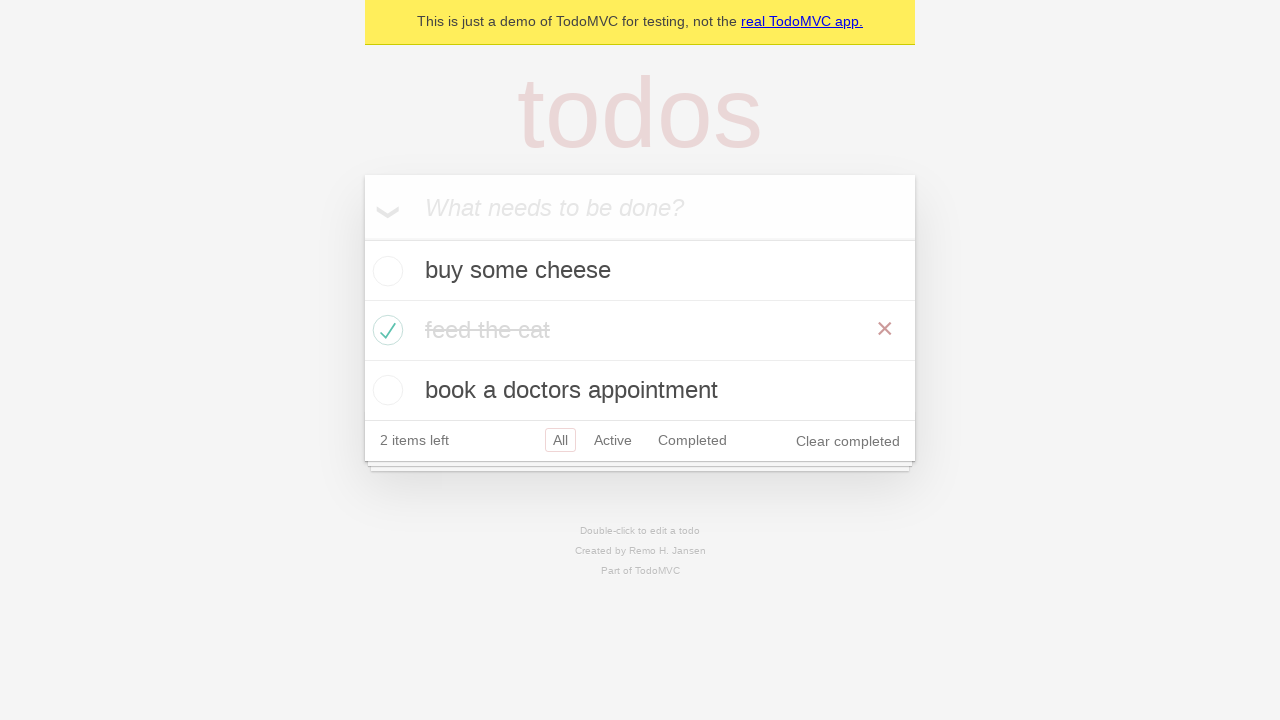